Tests triangle type identification with all zero values 0, 0, 0

Starting URL: https://testpages.eviltester.com/styled/apps/triangle/triangle001.html

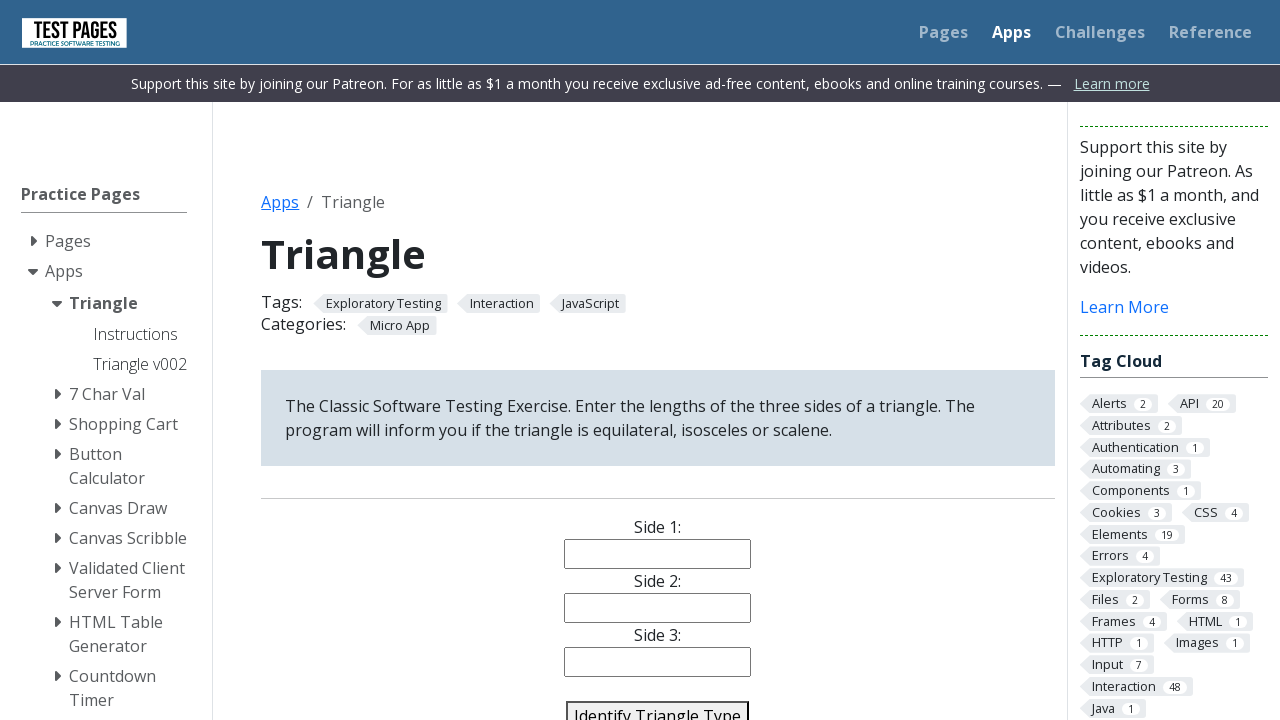

Filled side1 input with '0' on input[name='side1']
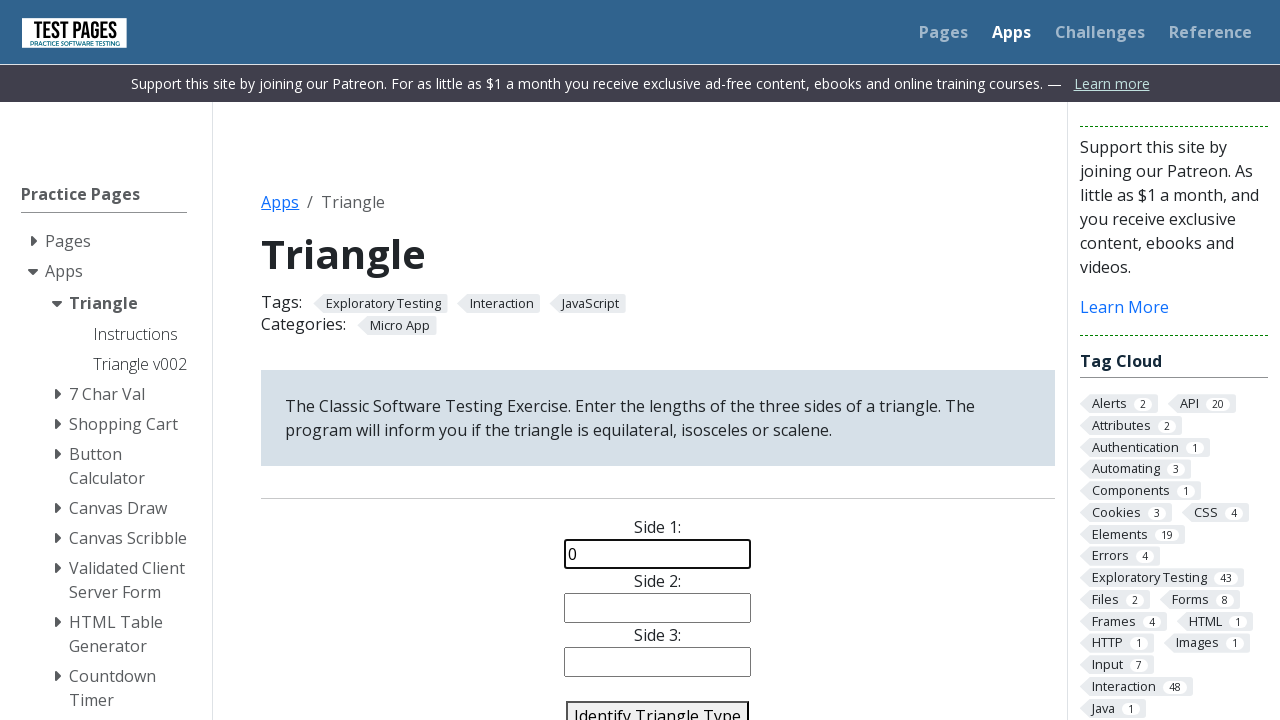

Filled side2 input with '0' on input[name='side2']
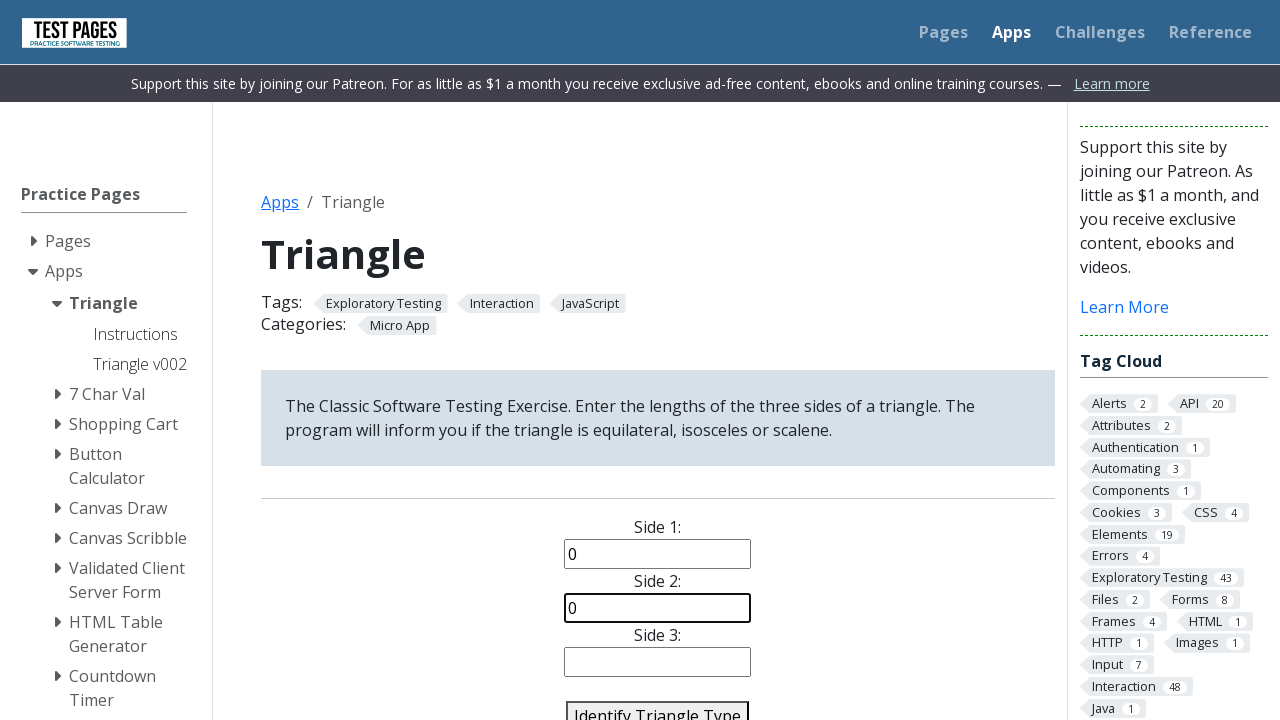

Filled side3 input with '0' on input[name='side3']
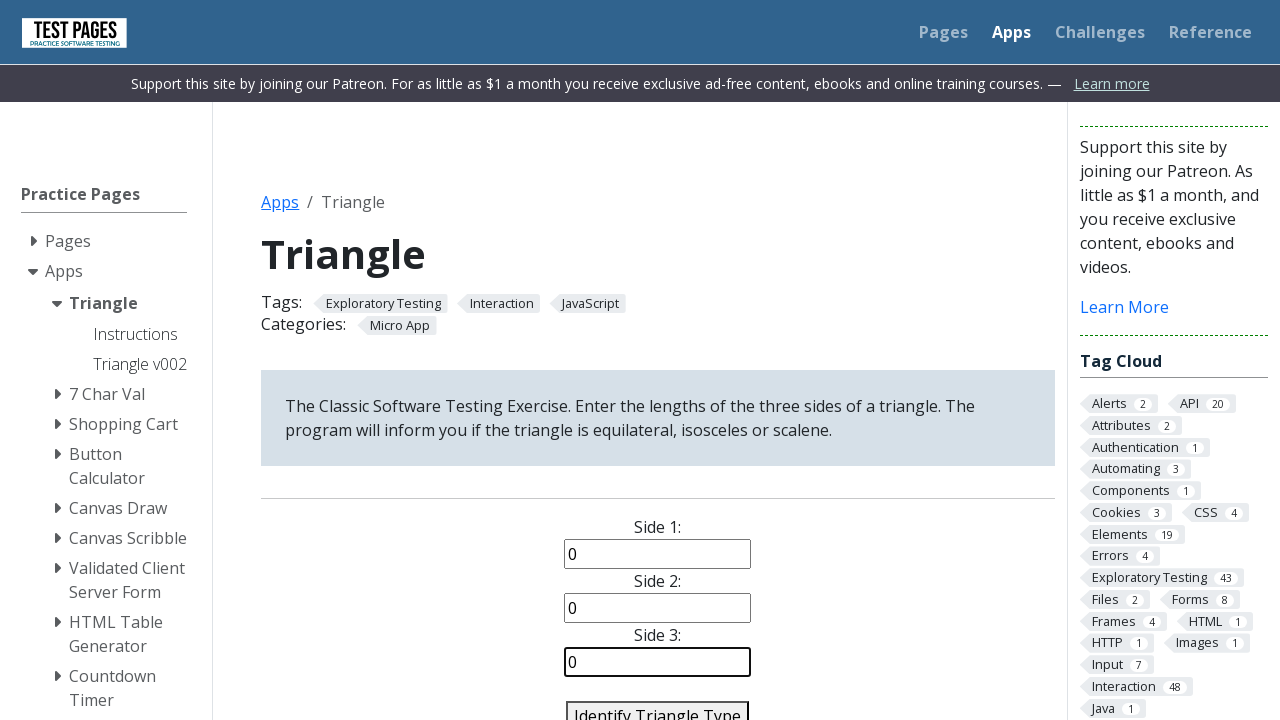

Clicked identify triangle button at (658, 705) on #identify-triangle-action
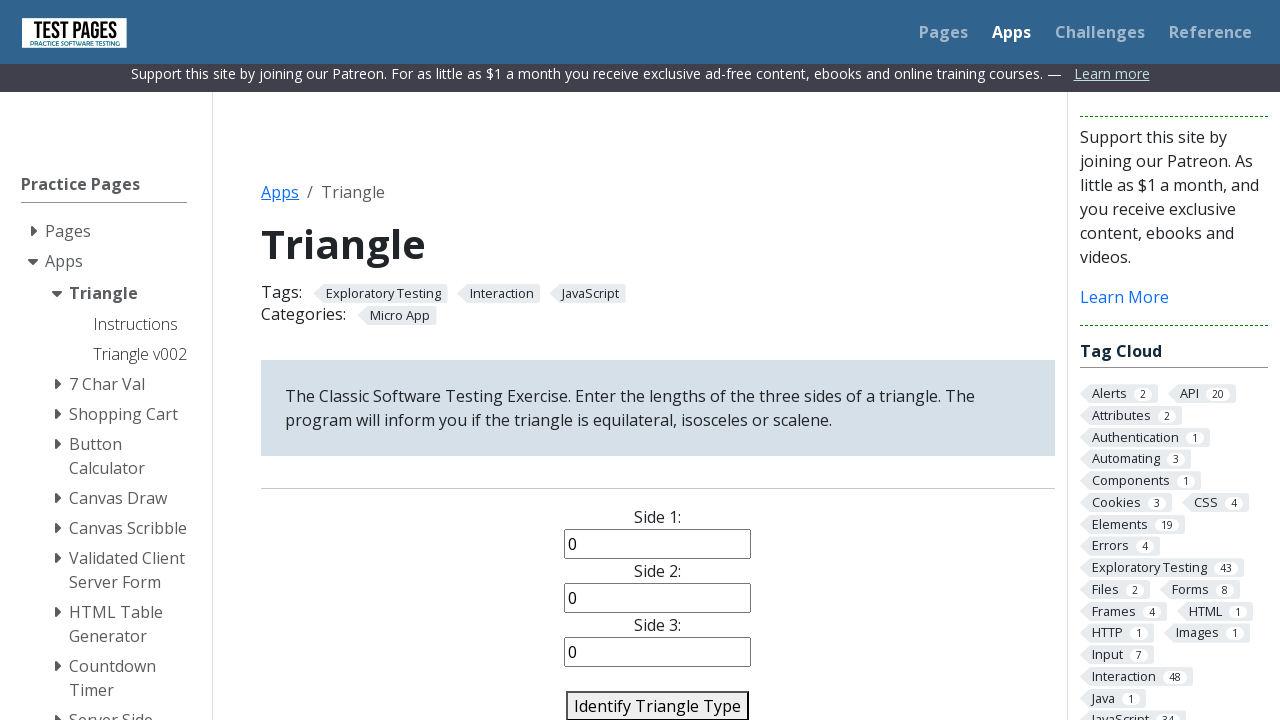

Triangle type result appeared on page
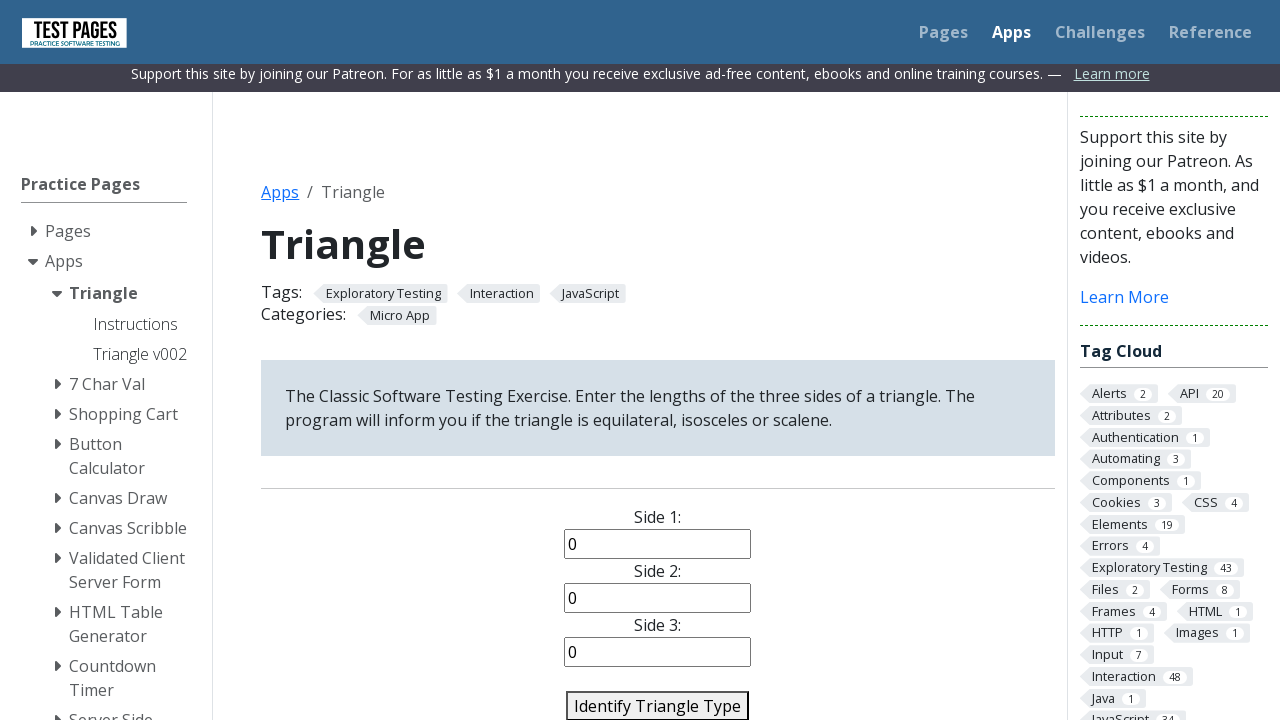

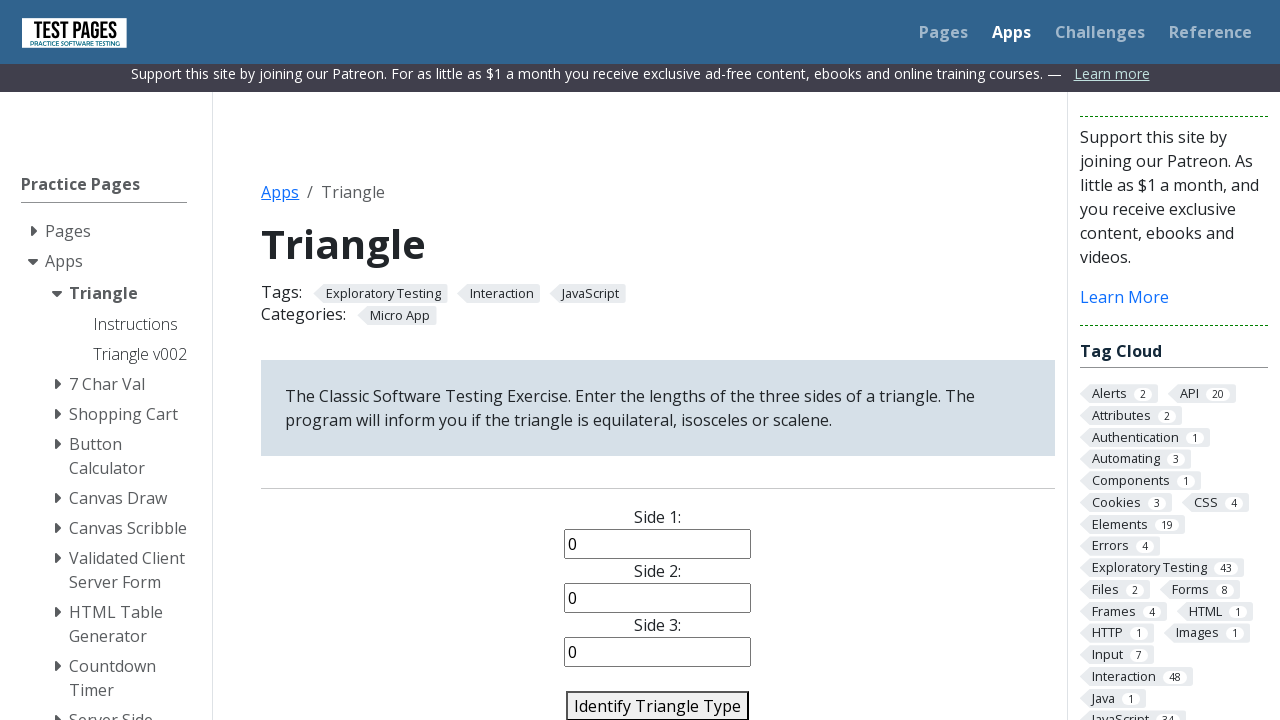